Tests the course query functionality on a university course search system by clicking to dismiss any overlay, entering a course name keyword, and submitting the search to view results.

Starting URL: https://querycourse.ntust.edu.tw/querycourse/#/

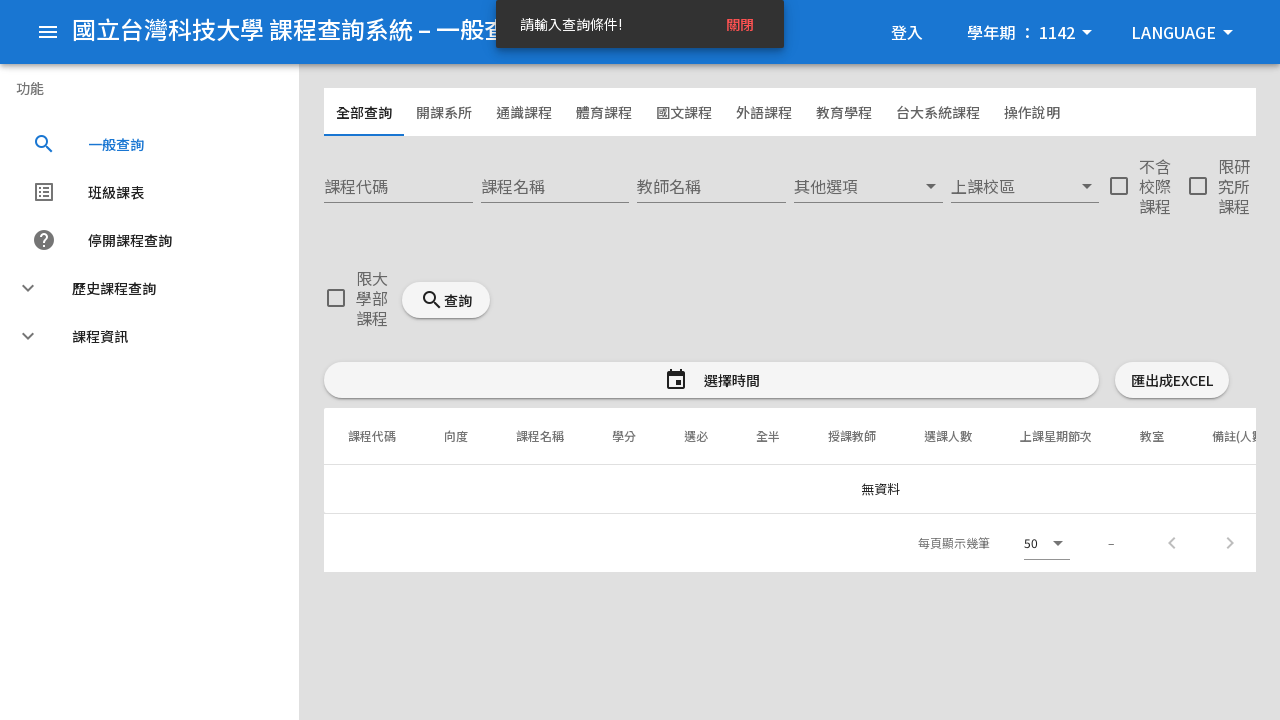

Set viewport size to 1000x900
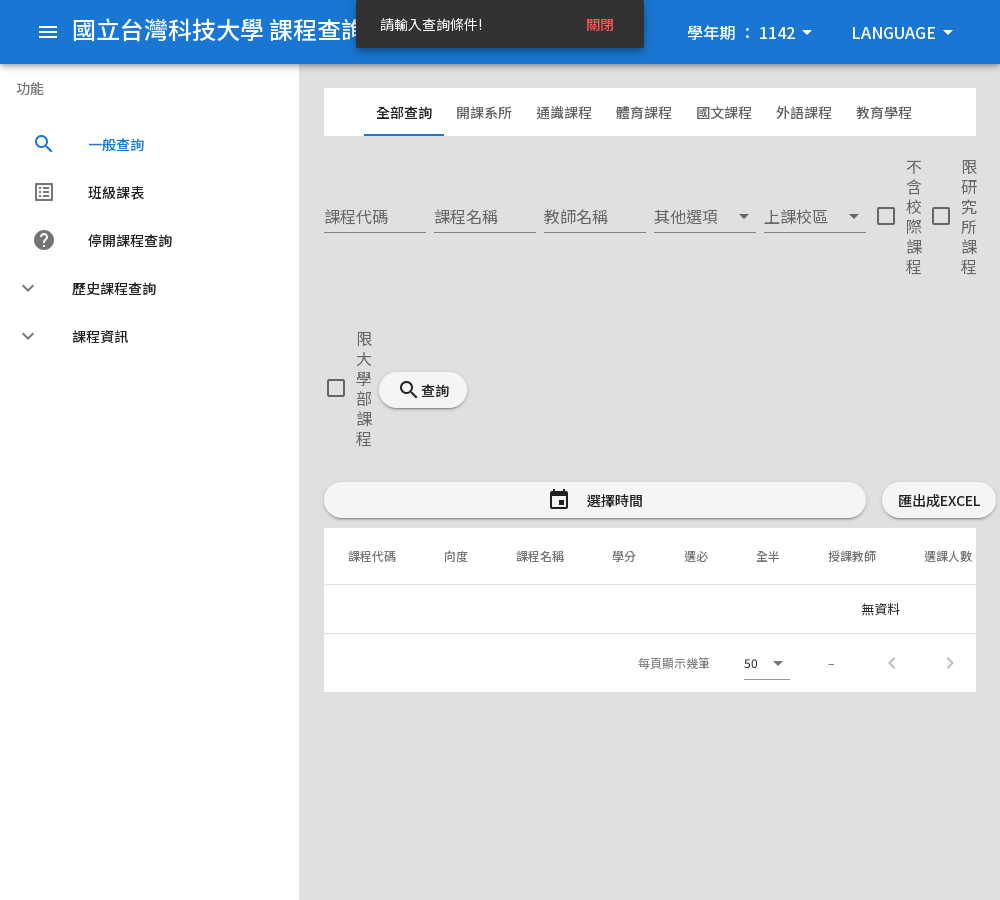

Clicked center of viewport to dismiss overlay at (500, 400)
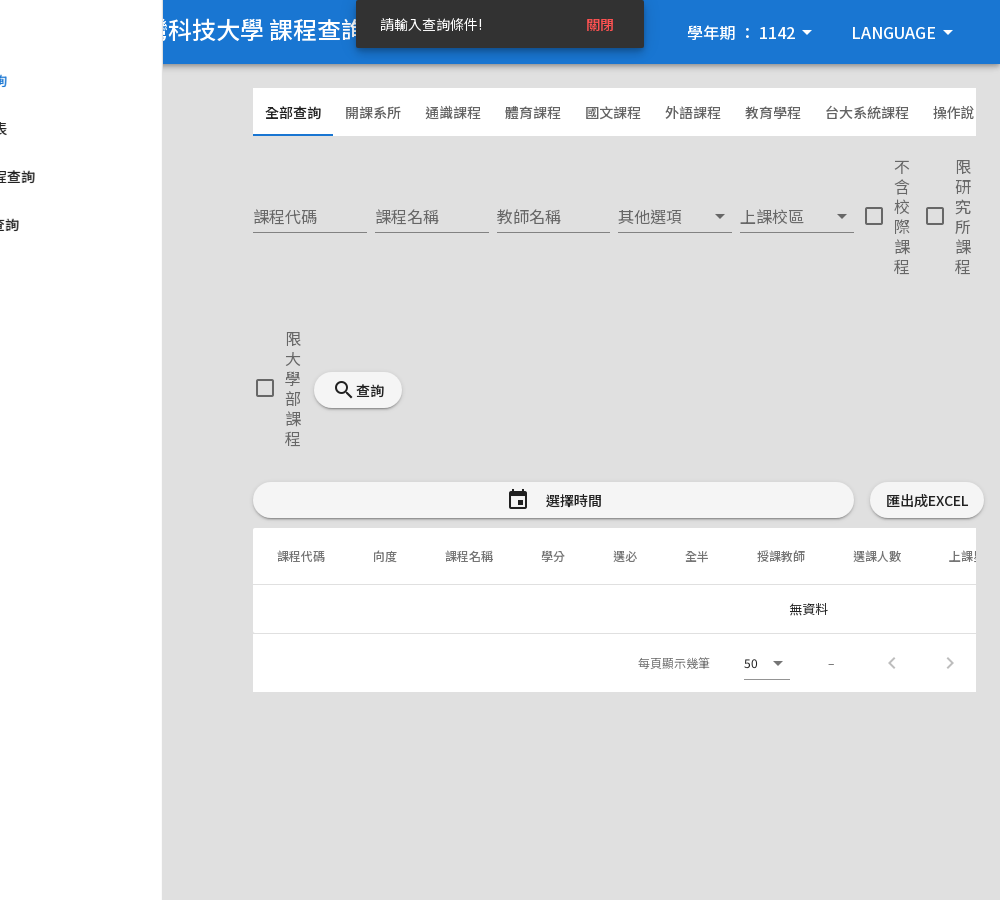

Course name search input field loaded
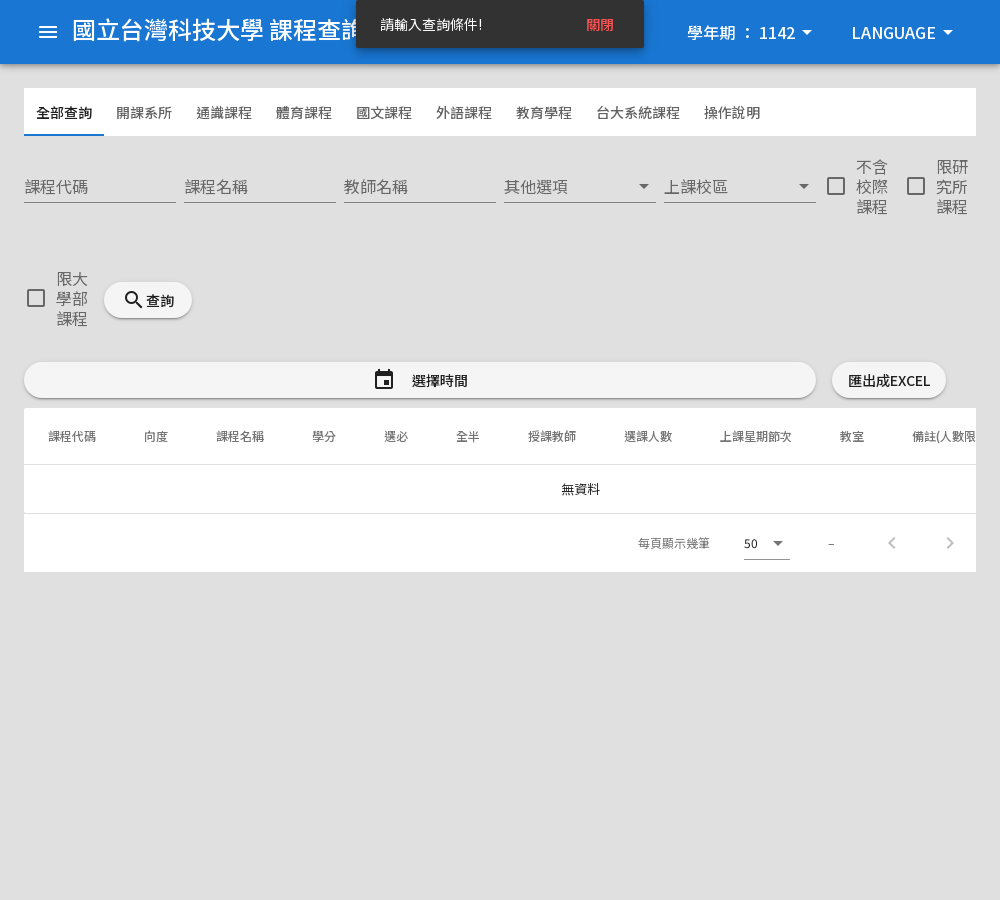

Entered 'python' in course name search field on input[aria-label="課程名稱"]
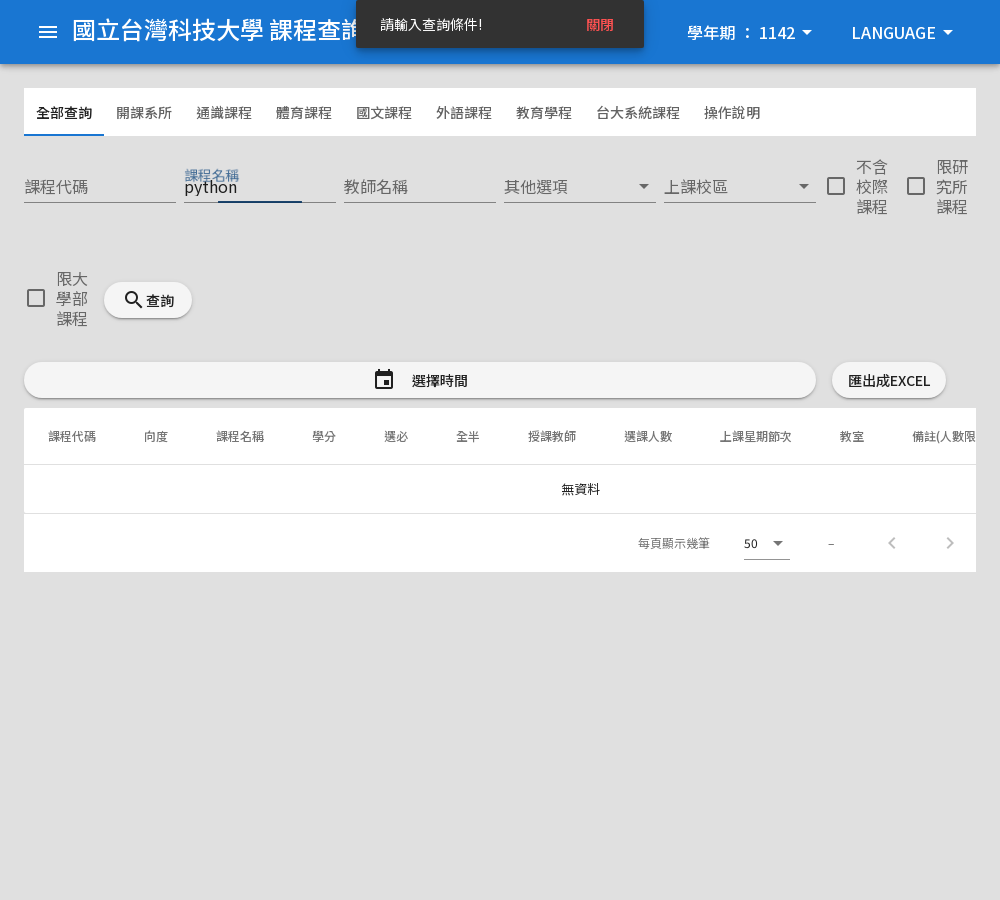

Pressed Enter to submit course search on input[aria-label="課程名稱"]
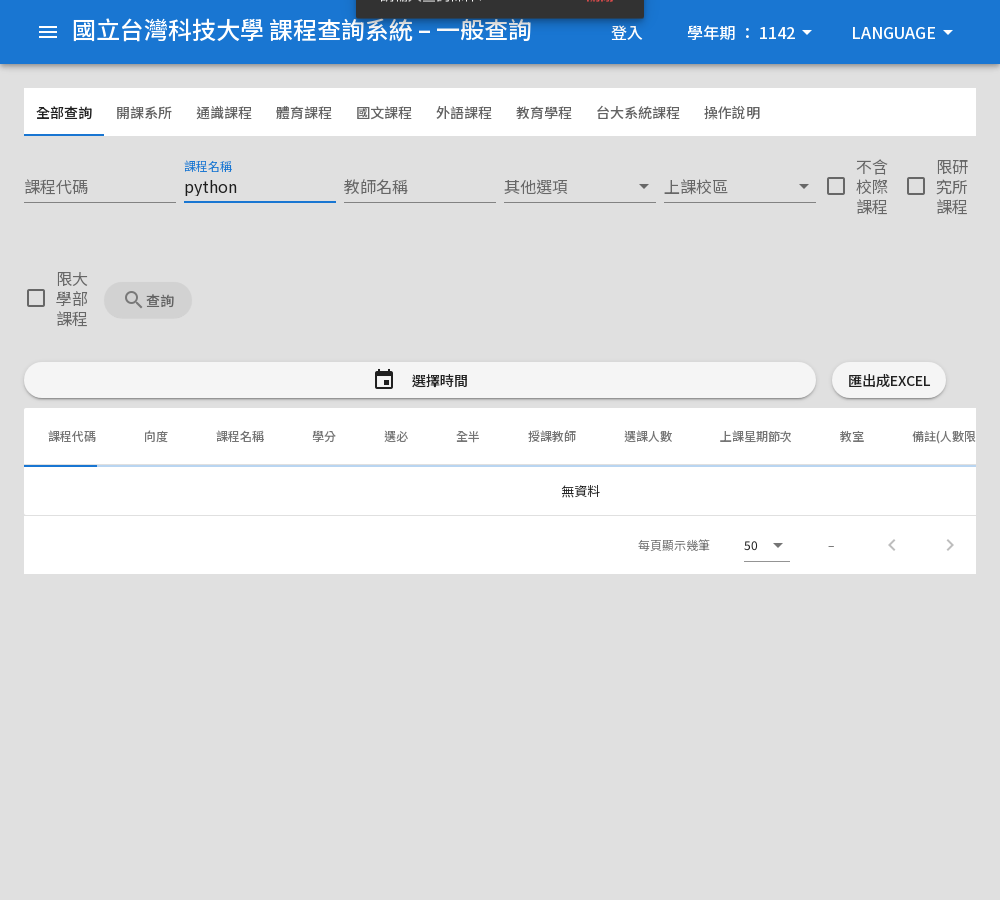

Course search results table loaded
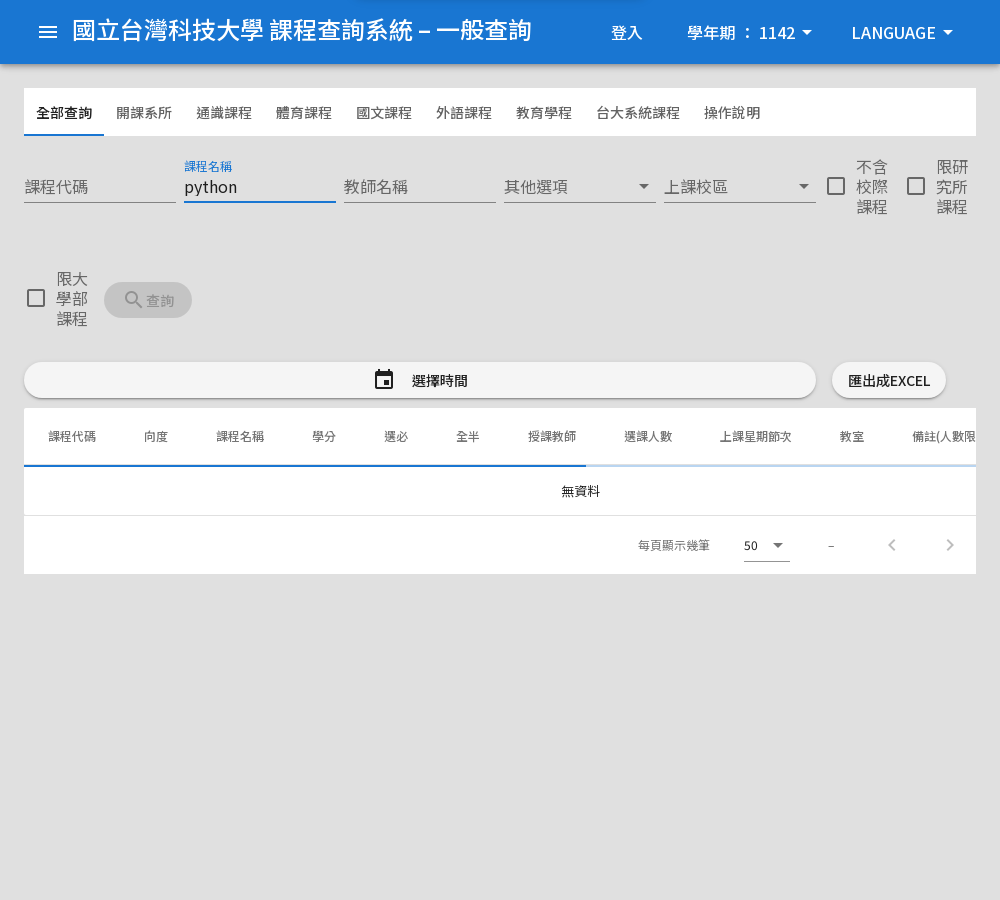

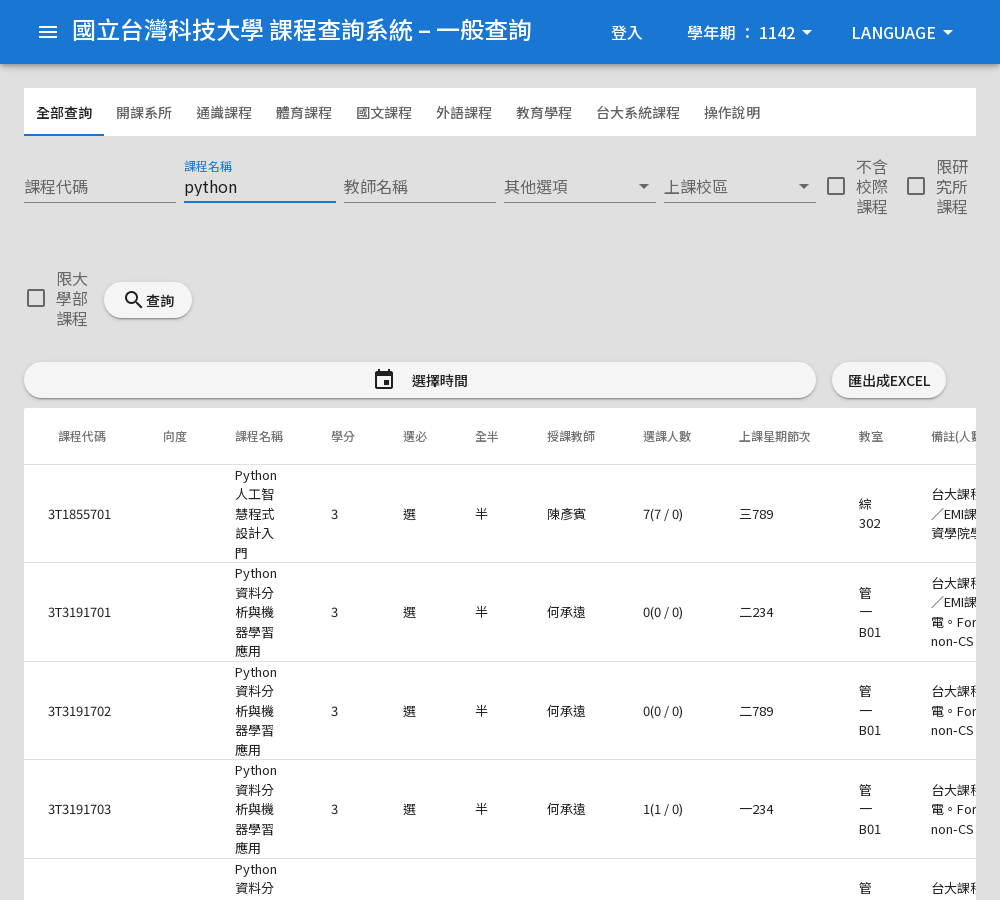